Tests link navigation by clicking on the "Home" link on the DemoQA links page to verify link functionality.

Starting URL: https://demoqa.com/links

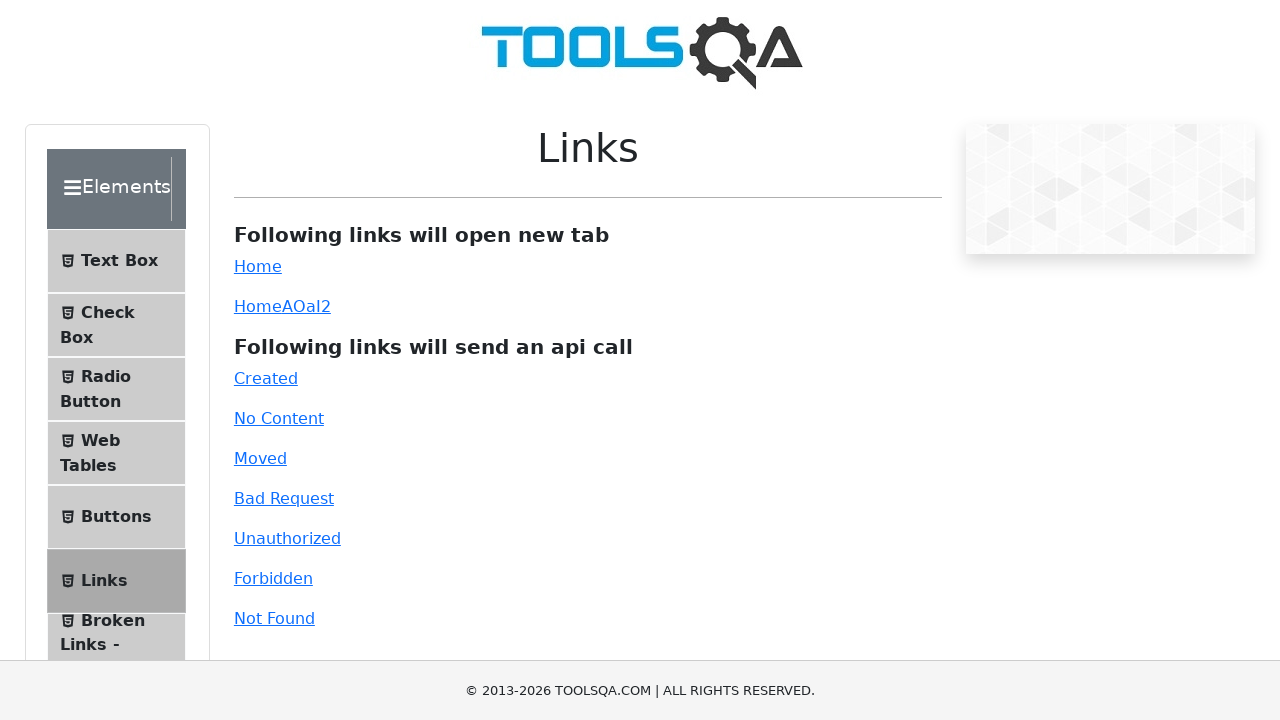

Navigated to DemoQA links page
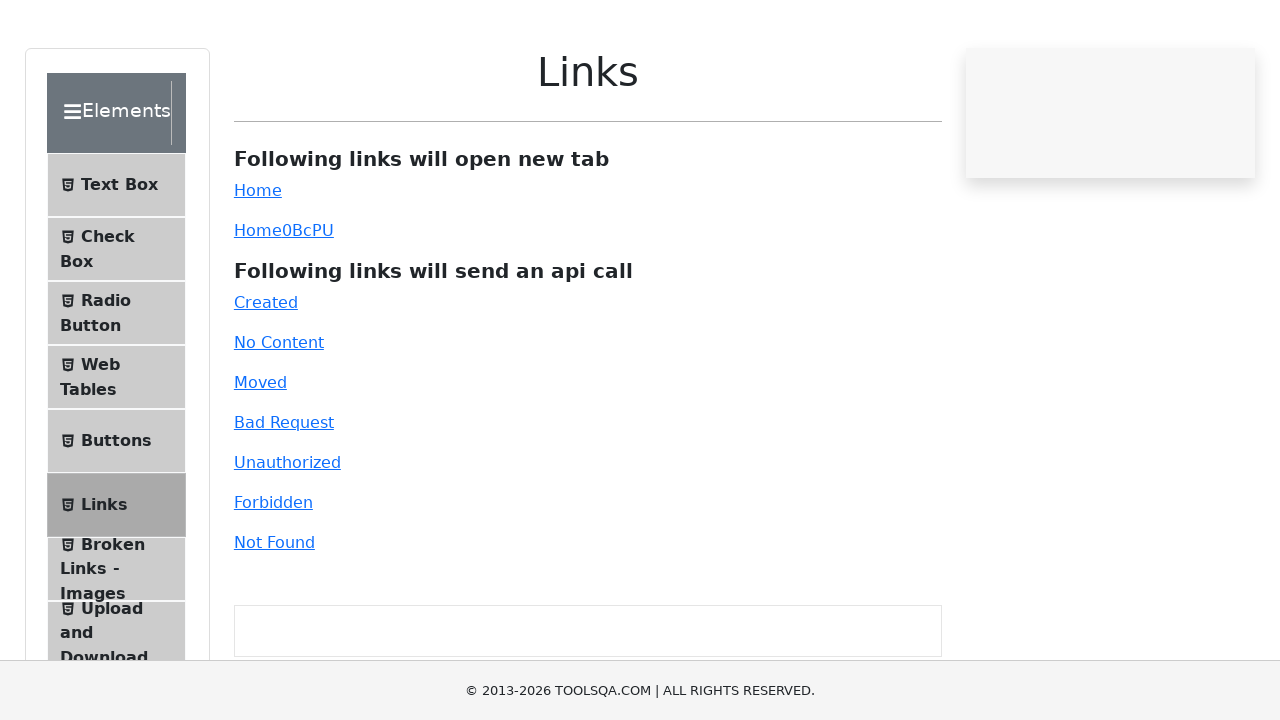

Clicked on the Home link to test link navigation at (258, 266) on text=Home
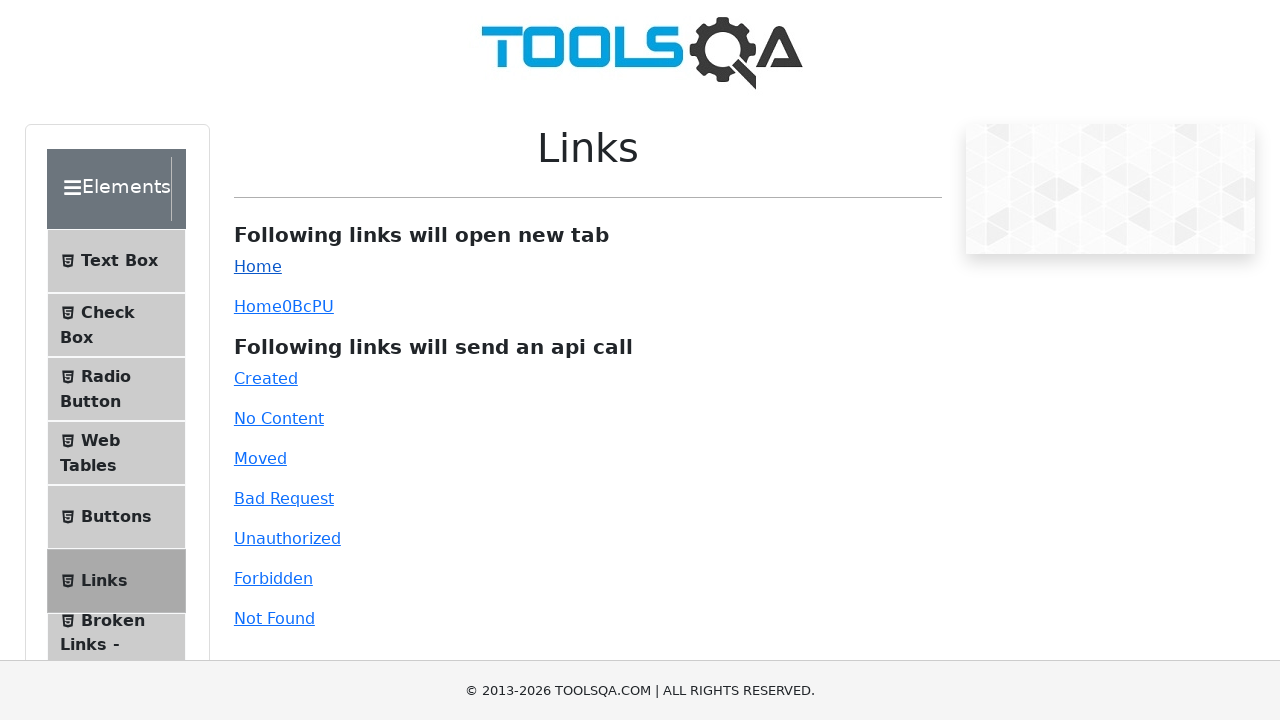

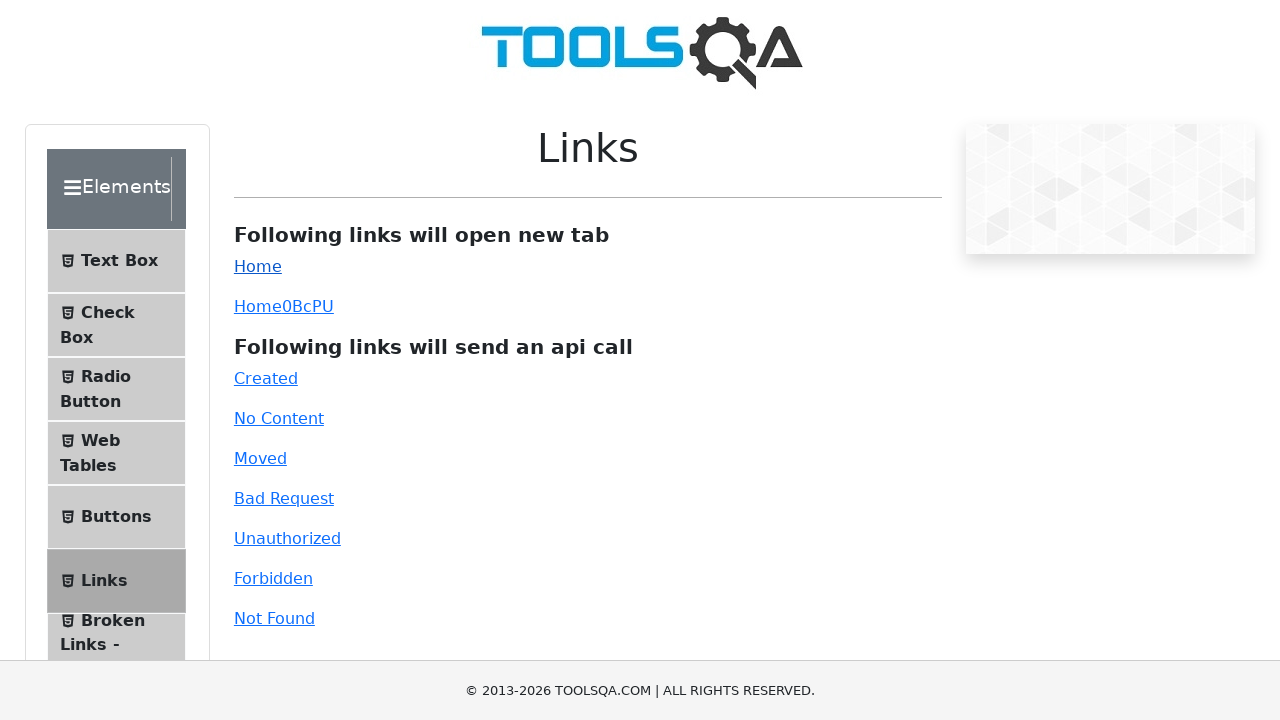